Tests web table sorting by clicking on the Due column header twice to sort by debt amount

Starting URL: https://the-internet.herokuapp.com/tables

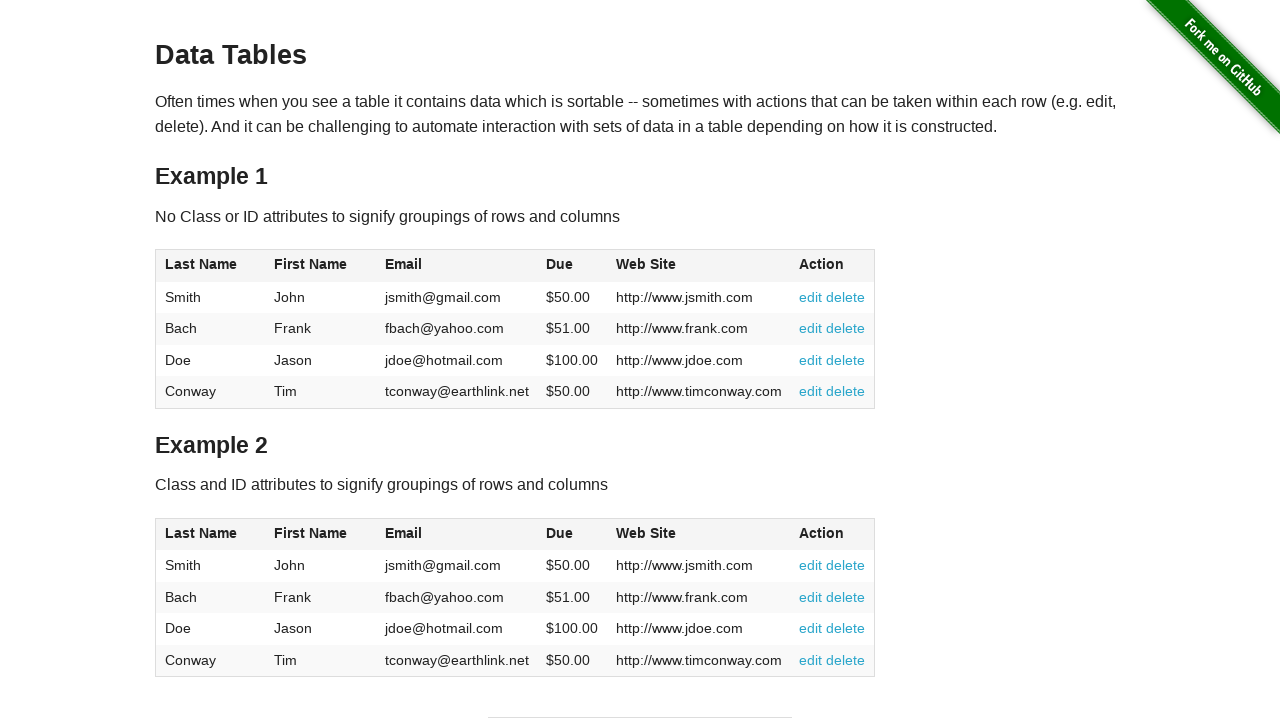

Located the Due column header (4th column) in the first table
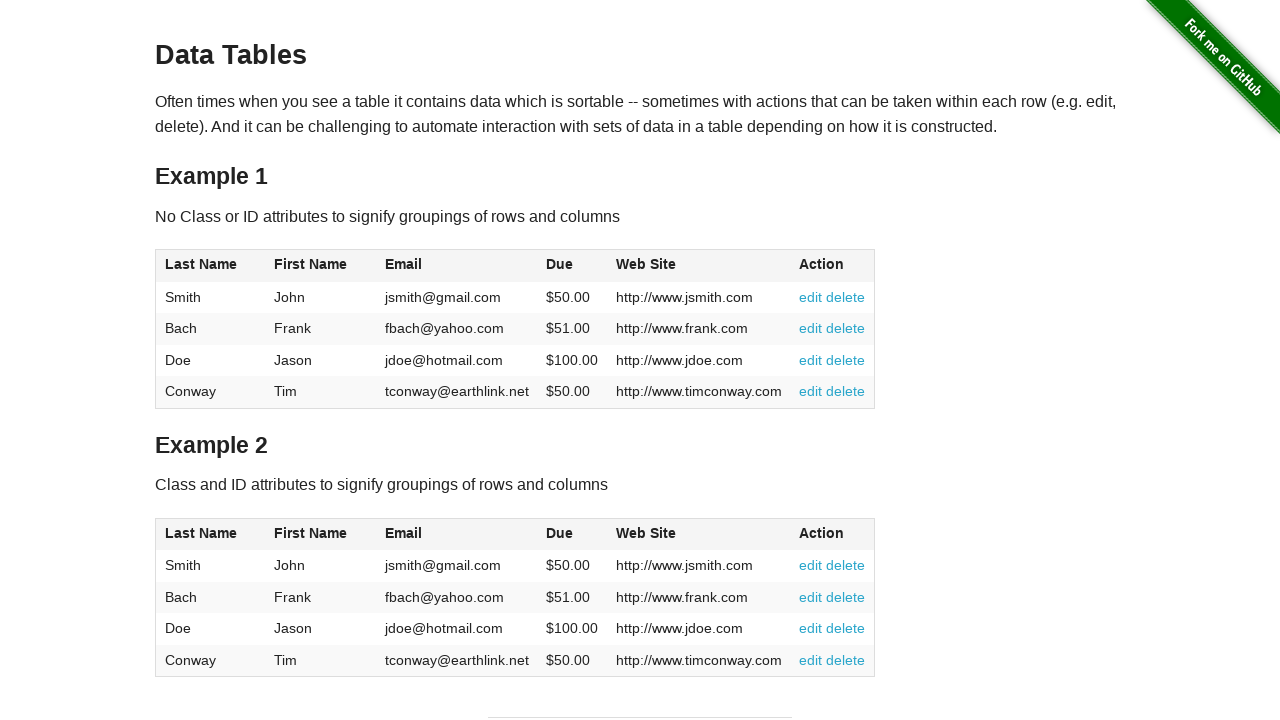

Clicked Due column header (first click) at (572, 266) on table >> nth=0 >> thead tr th >> nth=3
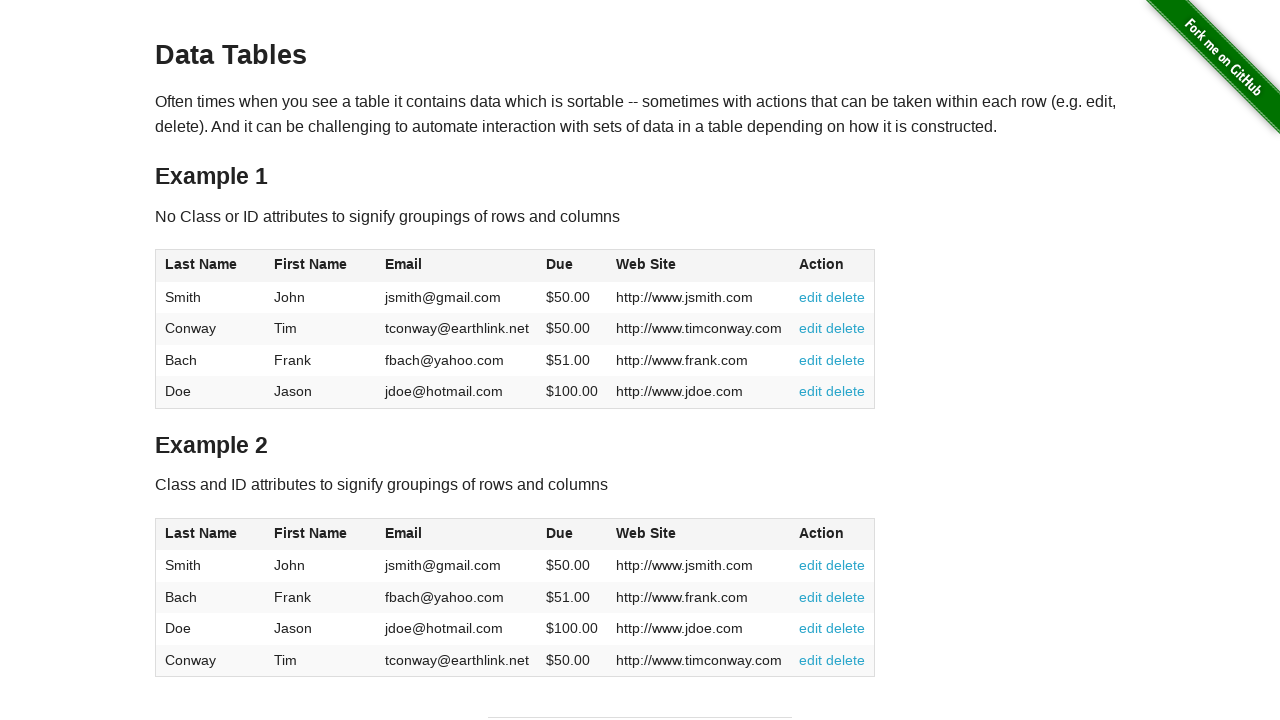

Clicked Due column header (second click) to sort by debt amount at (572, 266) on table >> nth=0 >> thead tr th >> nth=3
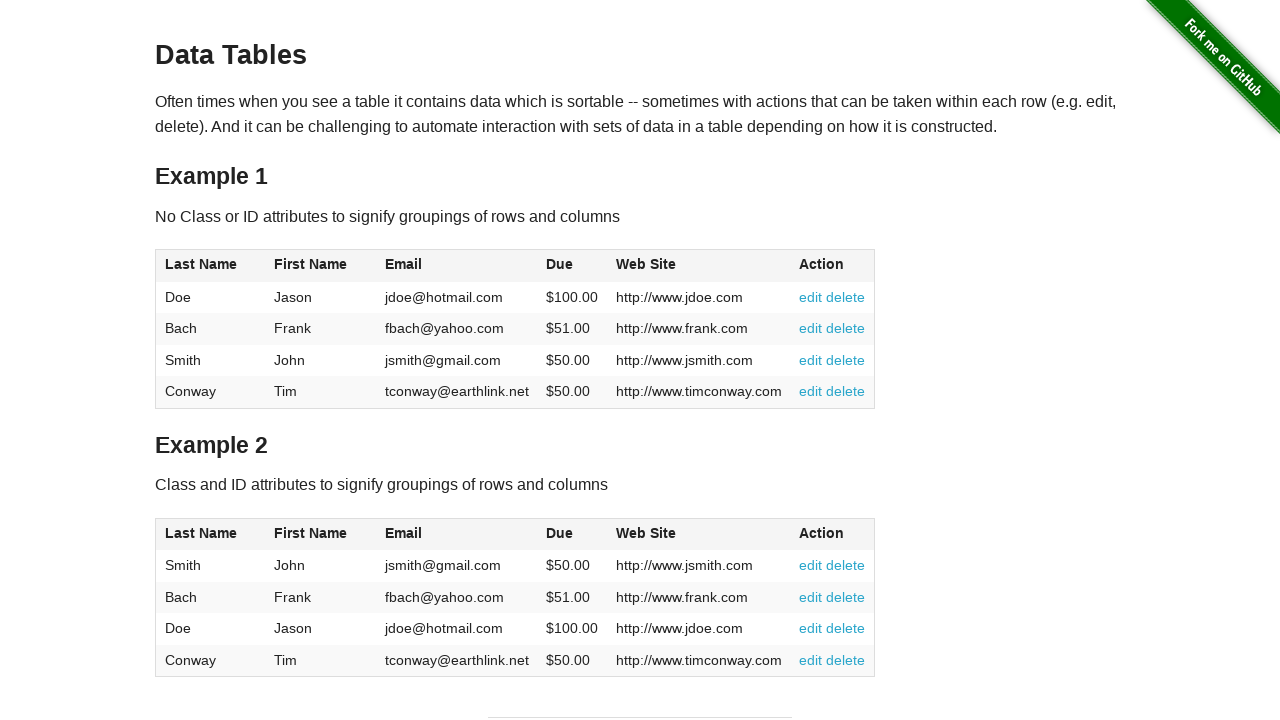

Waited for table to load after sorting by Due amount
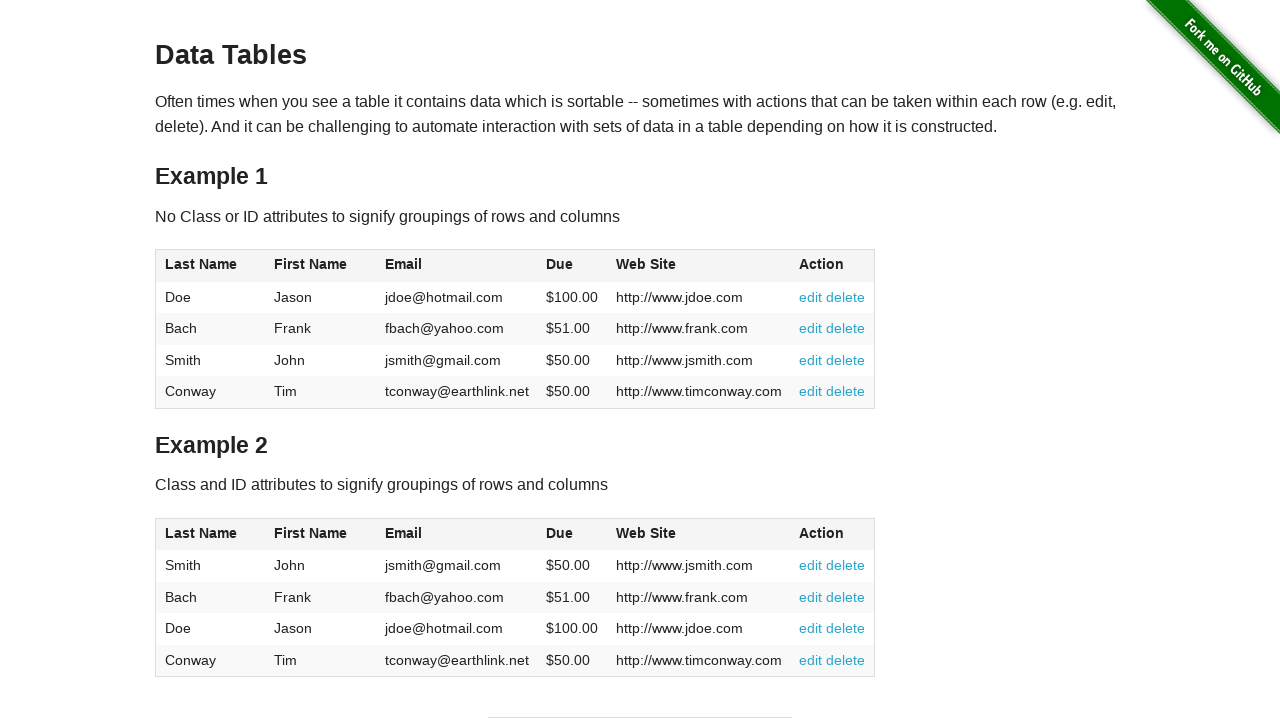

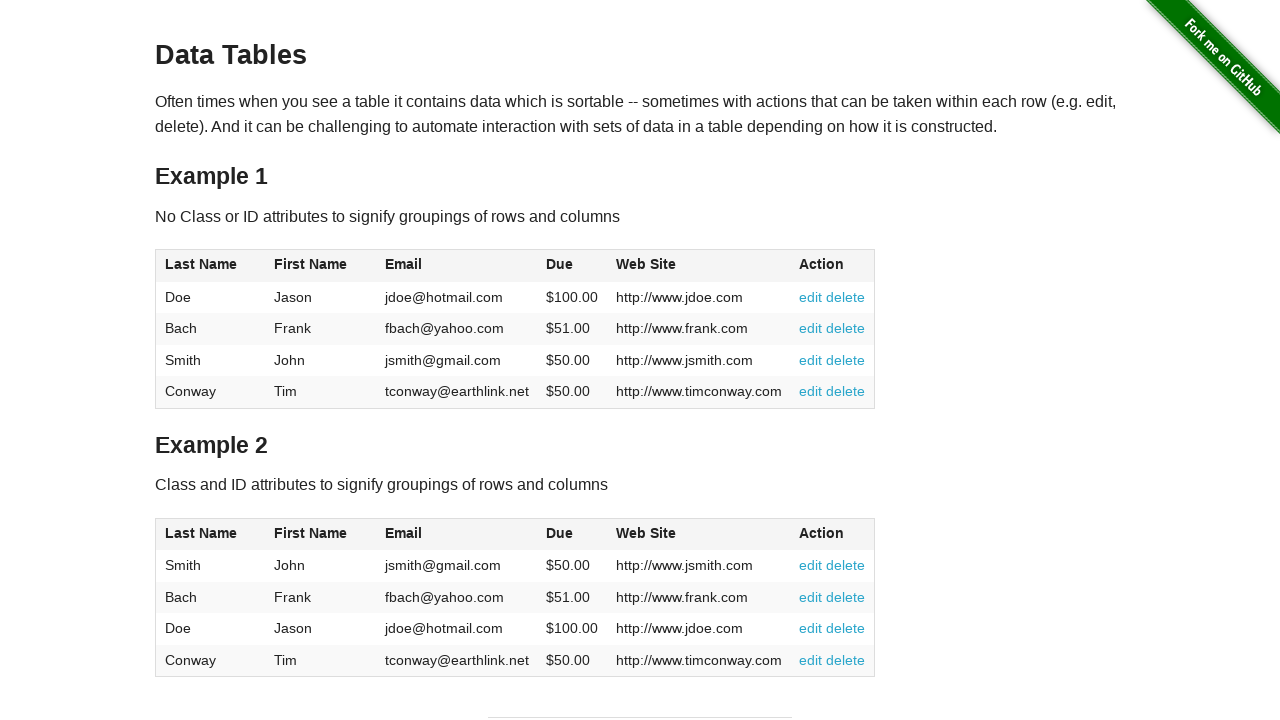